Tests registration form validation when confirmation password doesn't match the original password

Starting URL: https://alada.vn/tai-khoan/dang-ky.html

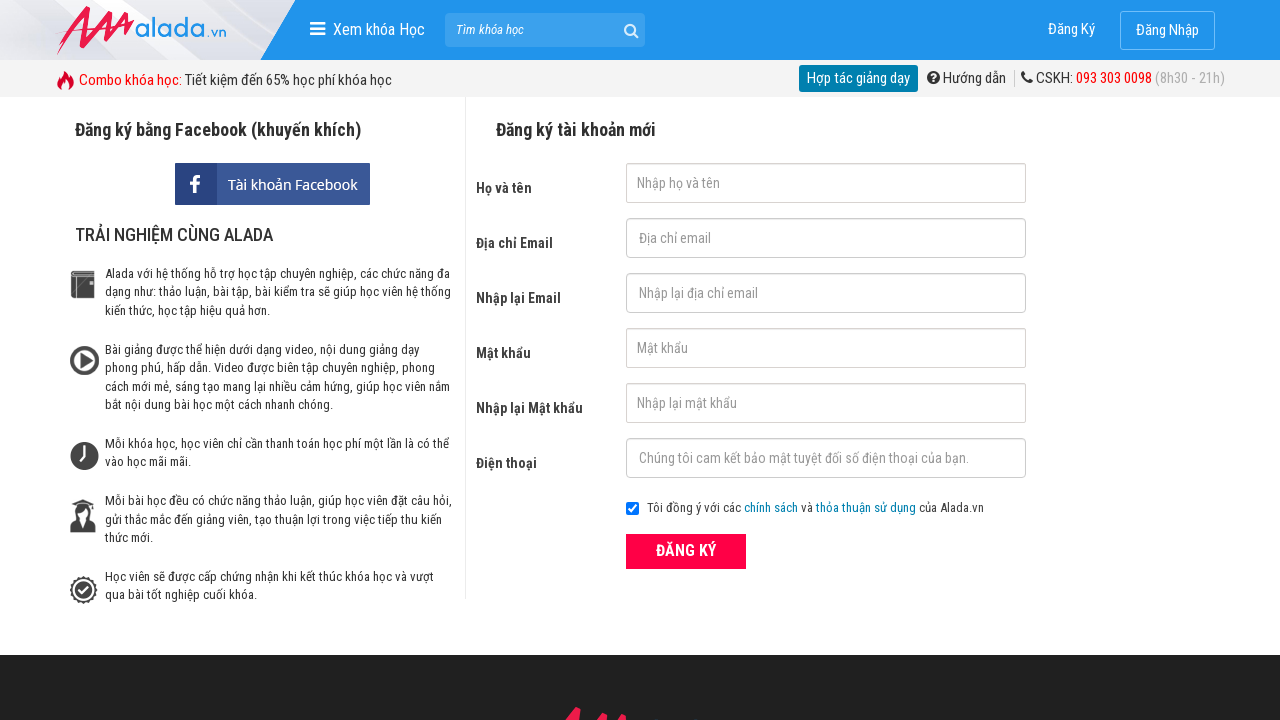

Filled first name field with 'Tran Anh' on #txtFirstname
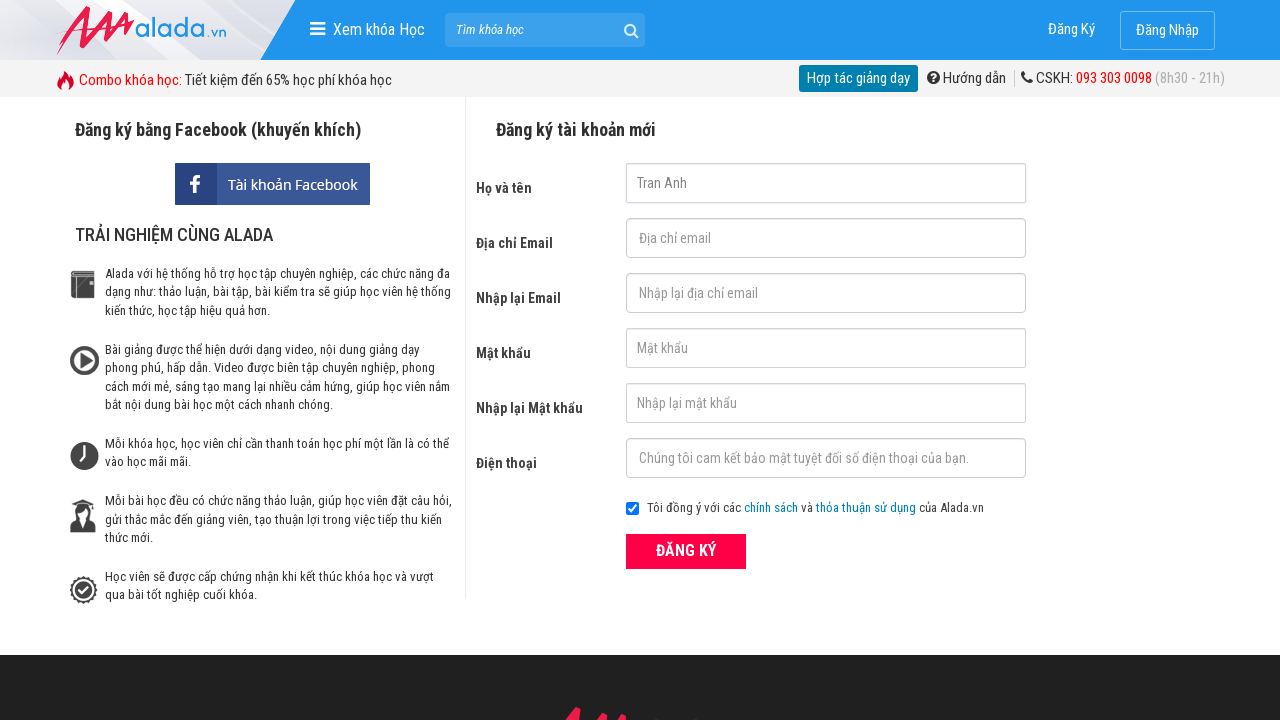

Filled email field with 'trananh@gmail.com' on #txtEmail
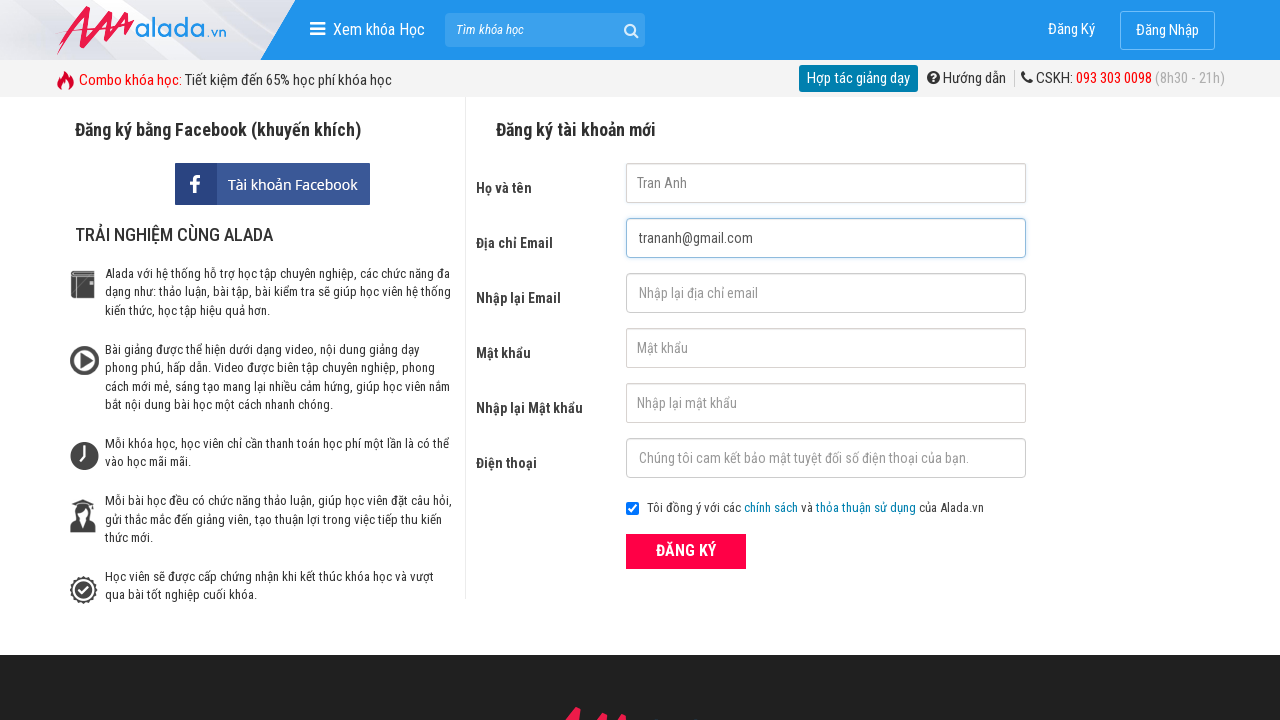

Filled confirm email field with 'trananh@gmail.com' on #txtCEmail
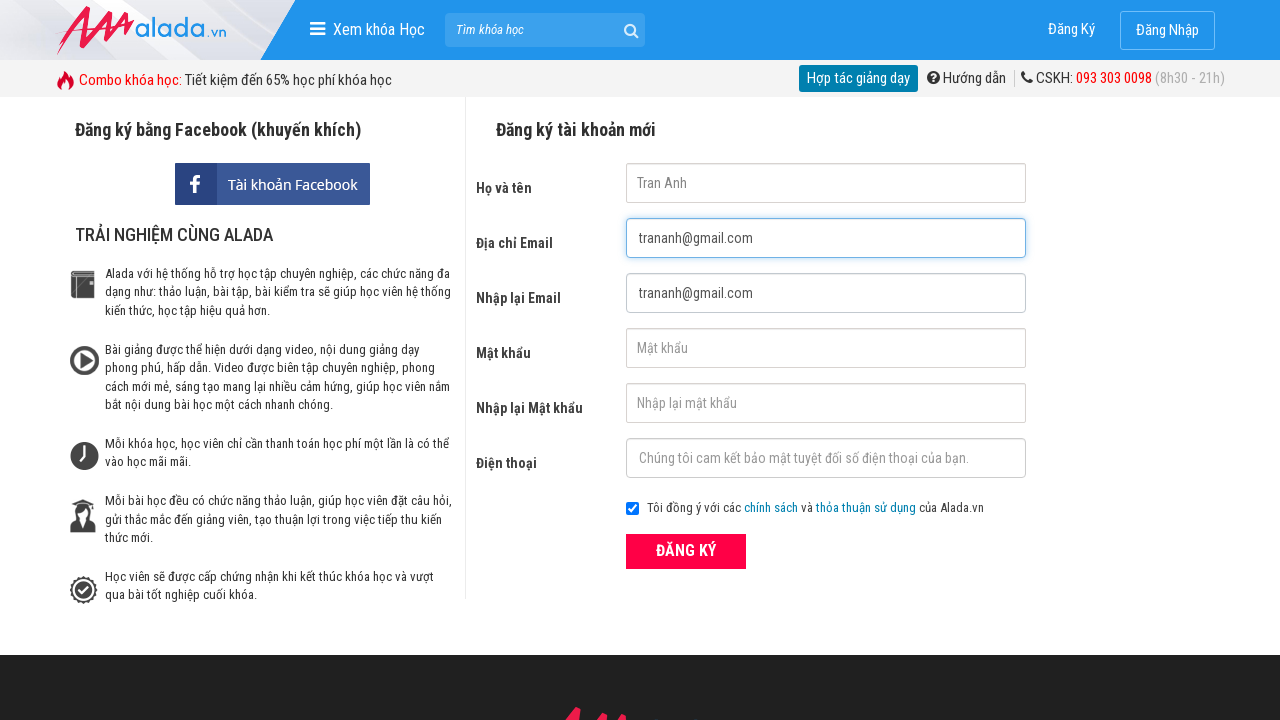

Filled password field with 'Imip@2022' on #txtPassword
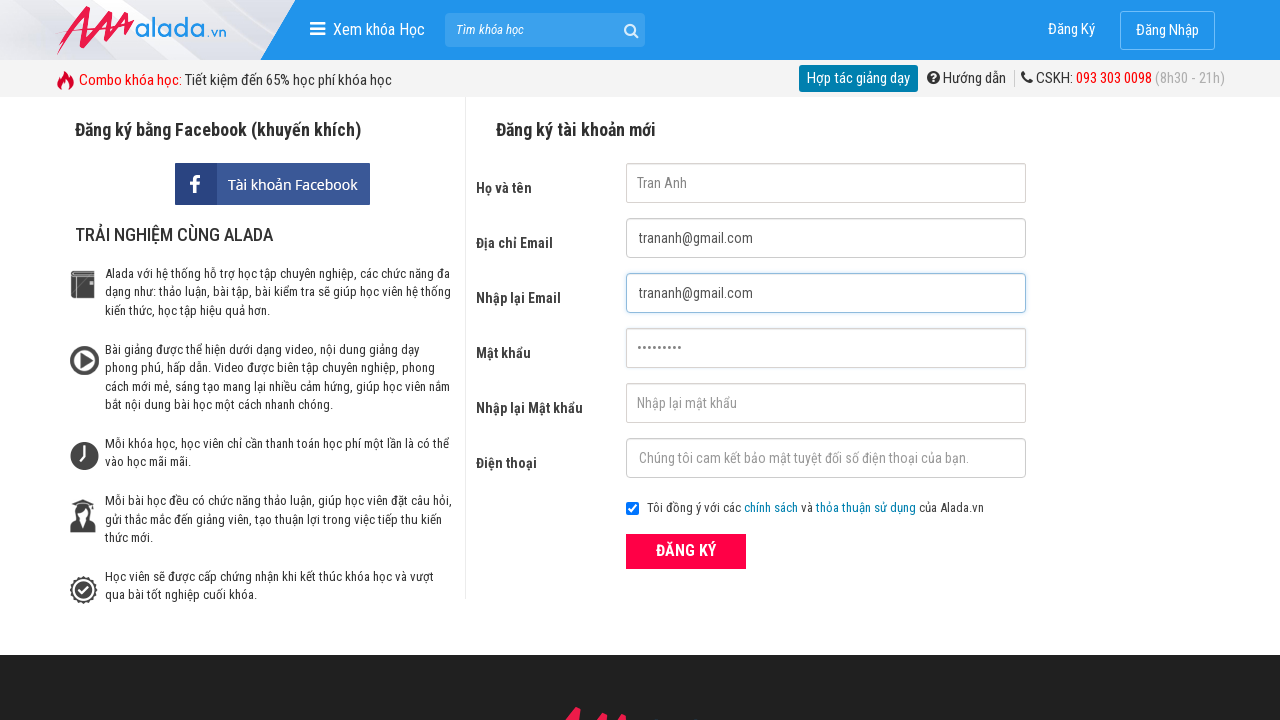

Filled confirm password field with 'Imip@2021' (mismatched password) on #txtCPassword
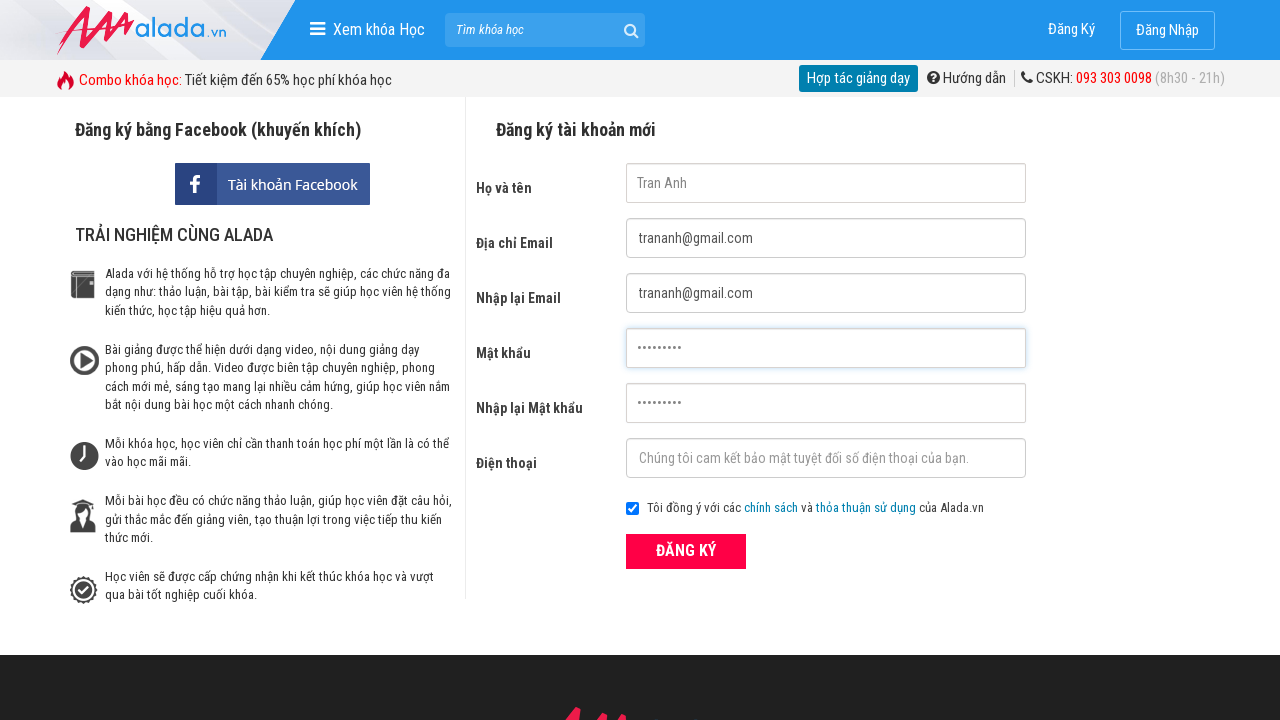

Filled phone field with '0333900300' on #txtPhone
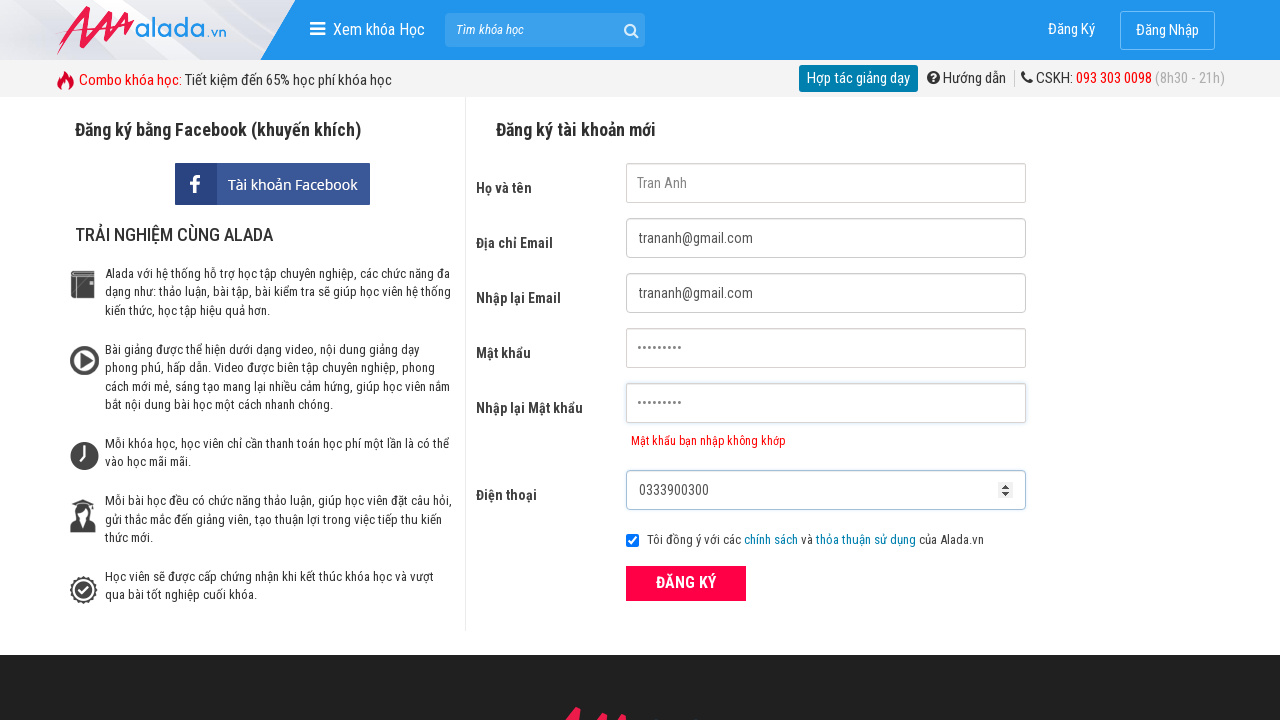

Clicked register button at (686, 583) on xpath=//form//button[text()='ĐĂNG KÝ']
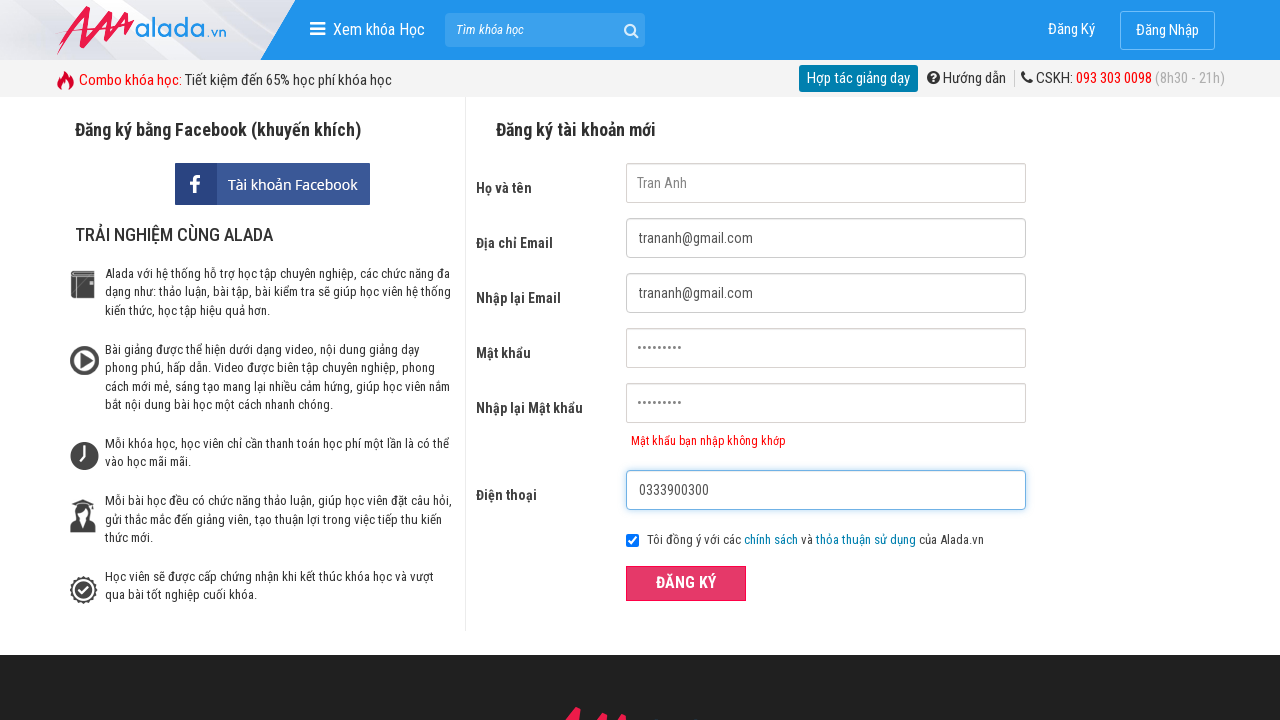

Confirmed error message displayed for mismatched confirmation password
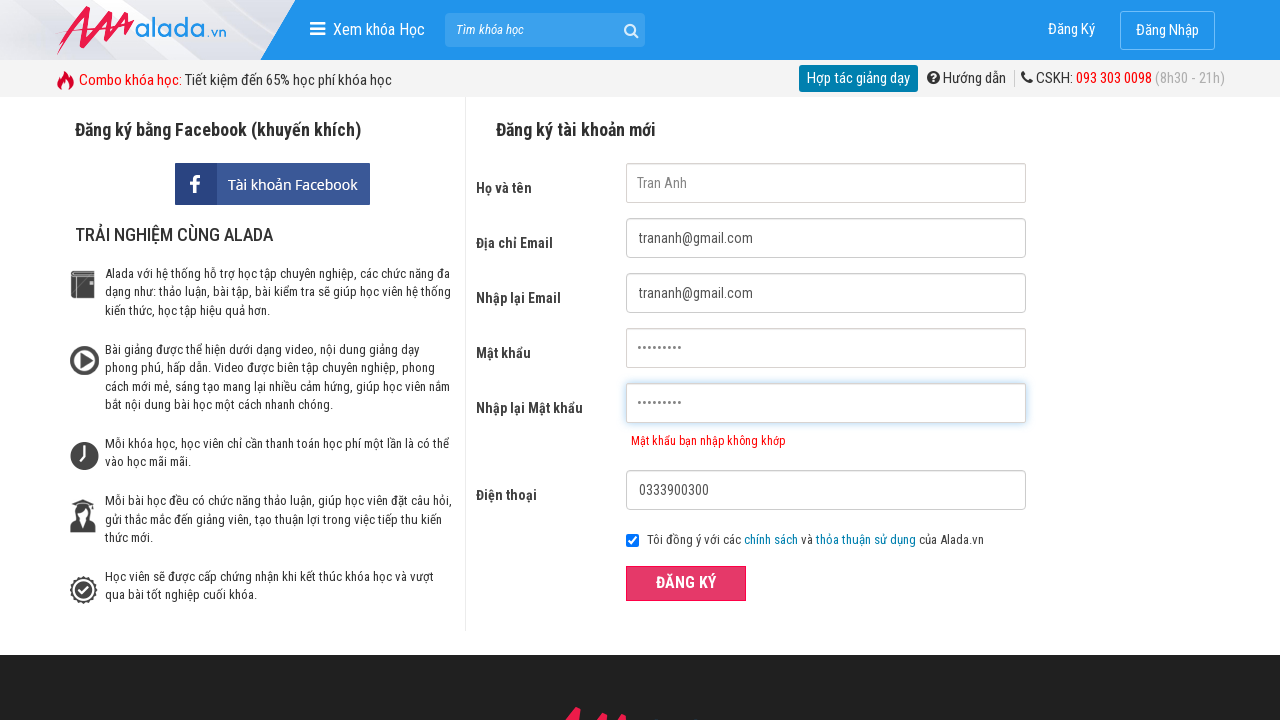

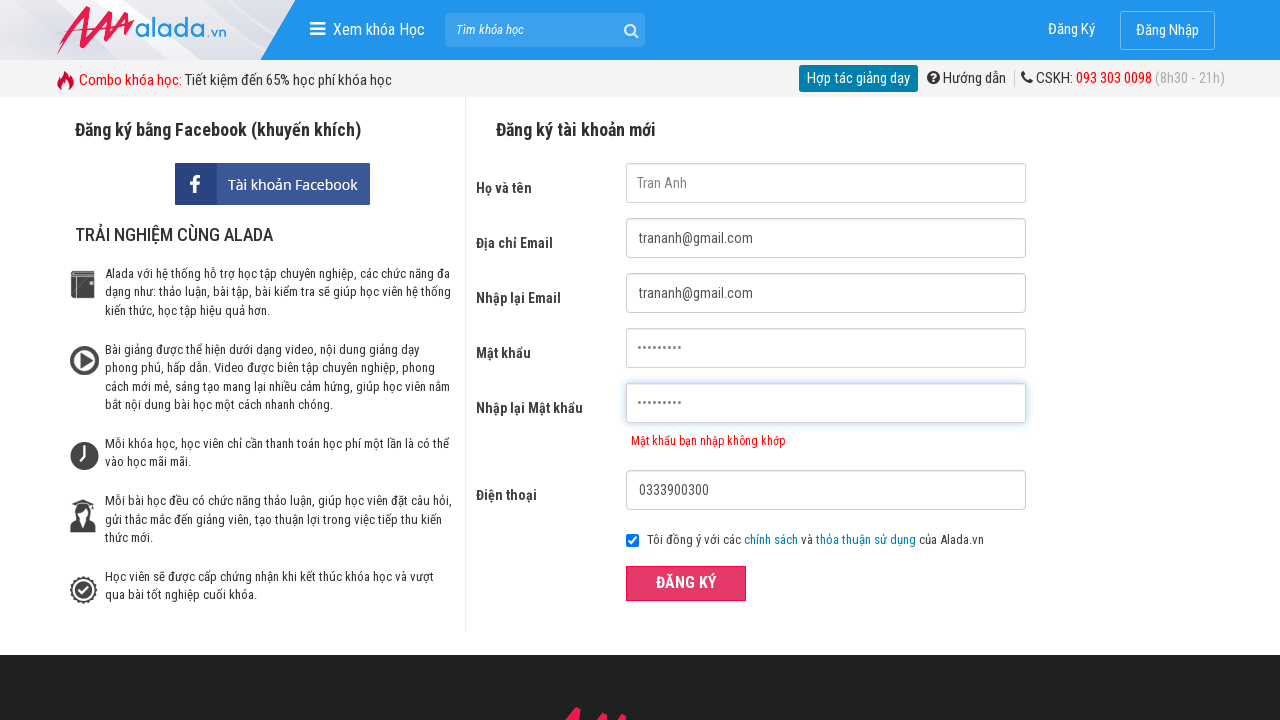